Tests file download functionality by clicking on a download link and verifying that the download event is triggered successfully

Starting URL: https://the-internet.herokuapp.com/download

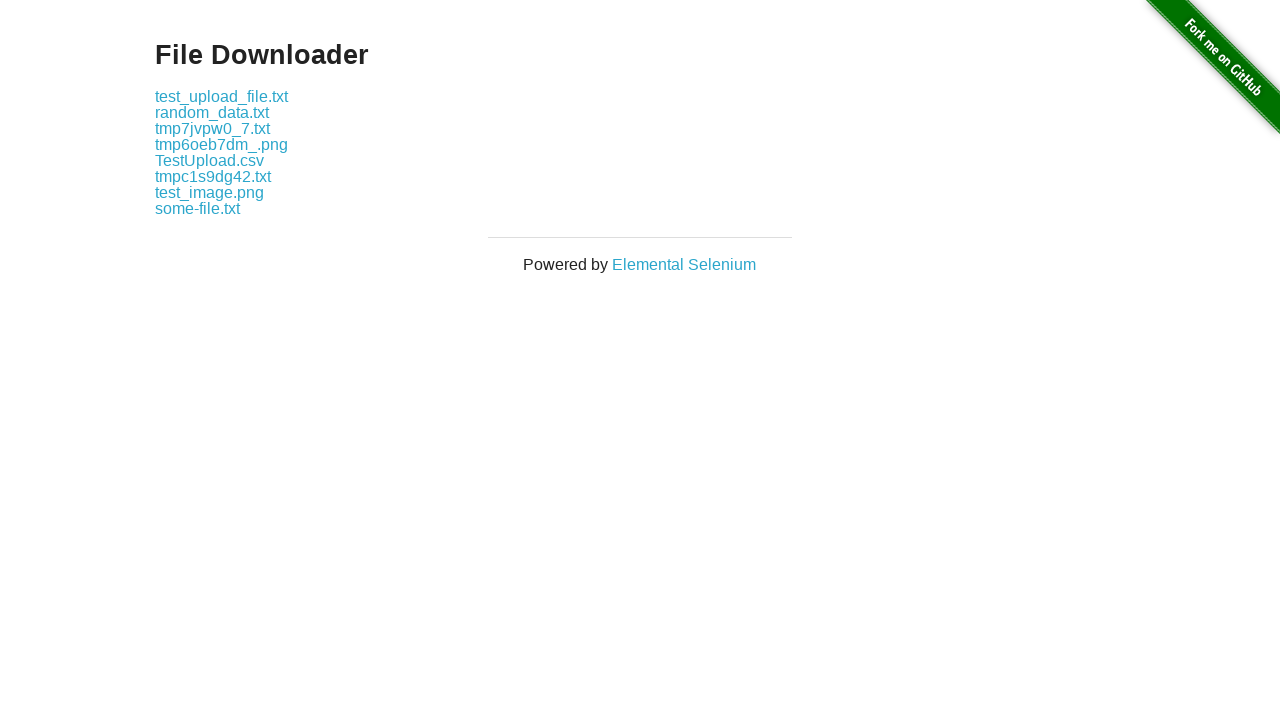

Clicked on download link 'some-file.txt' and triggered download event at (198, 208) on text=some-file.txt
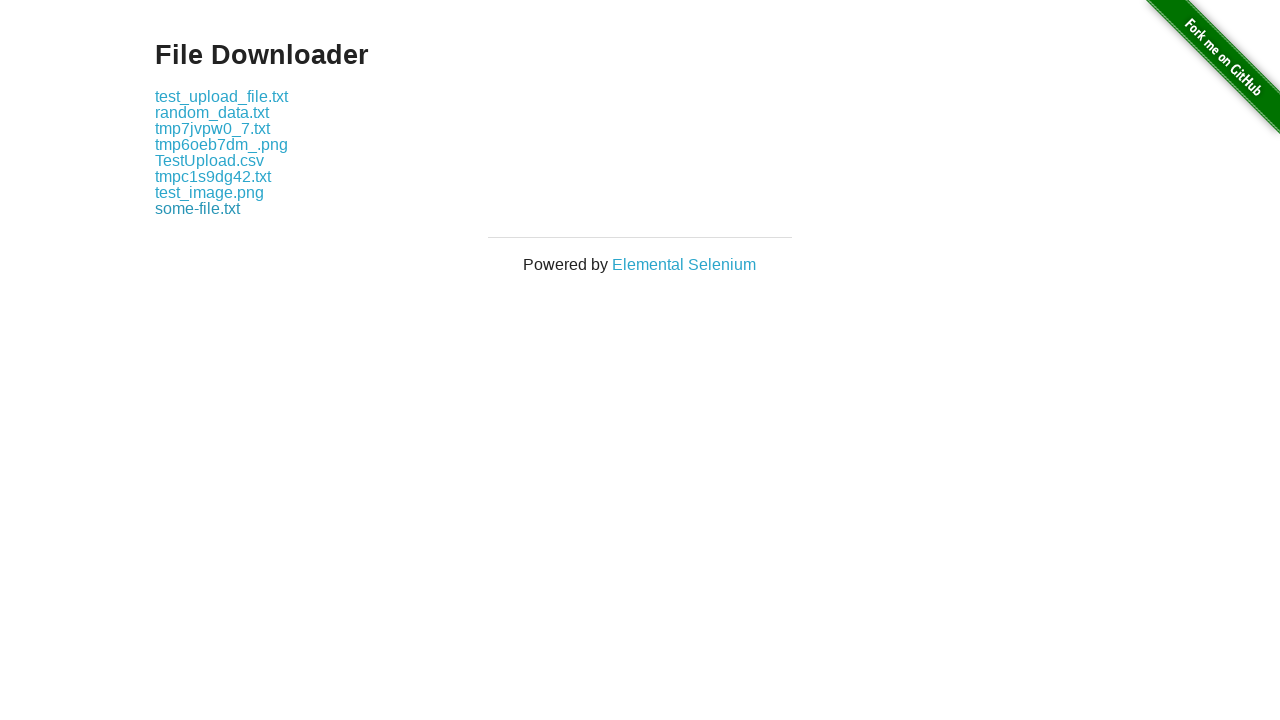

Retrieved download object from download event
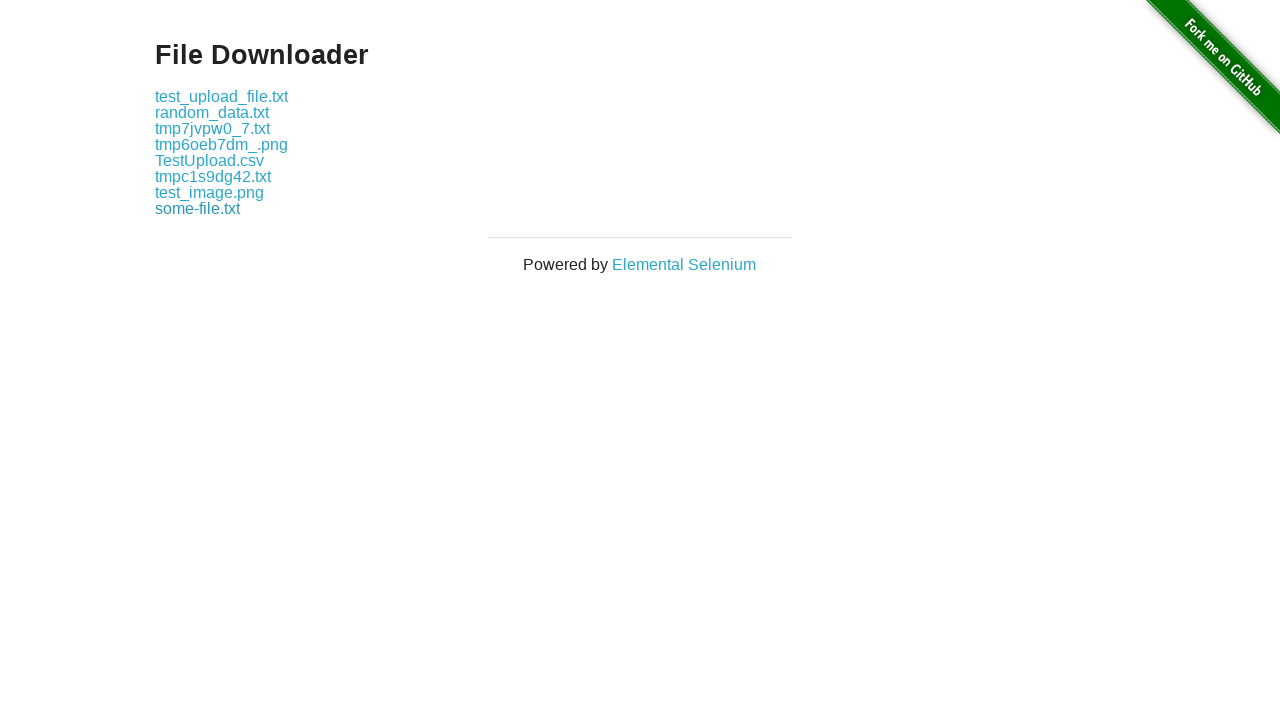

Obtained download file path
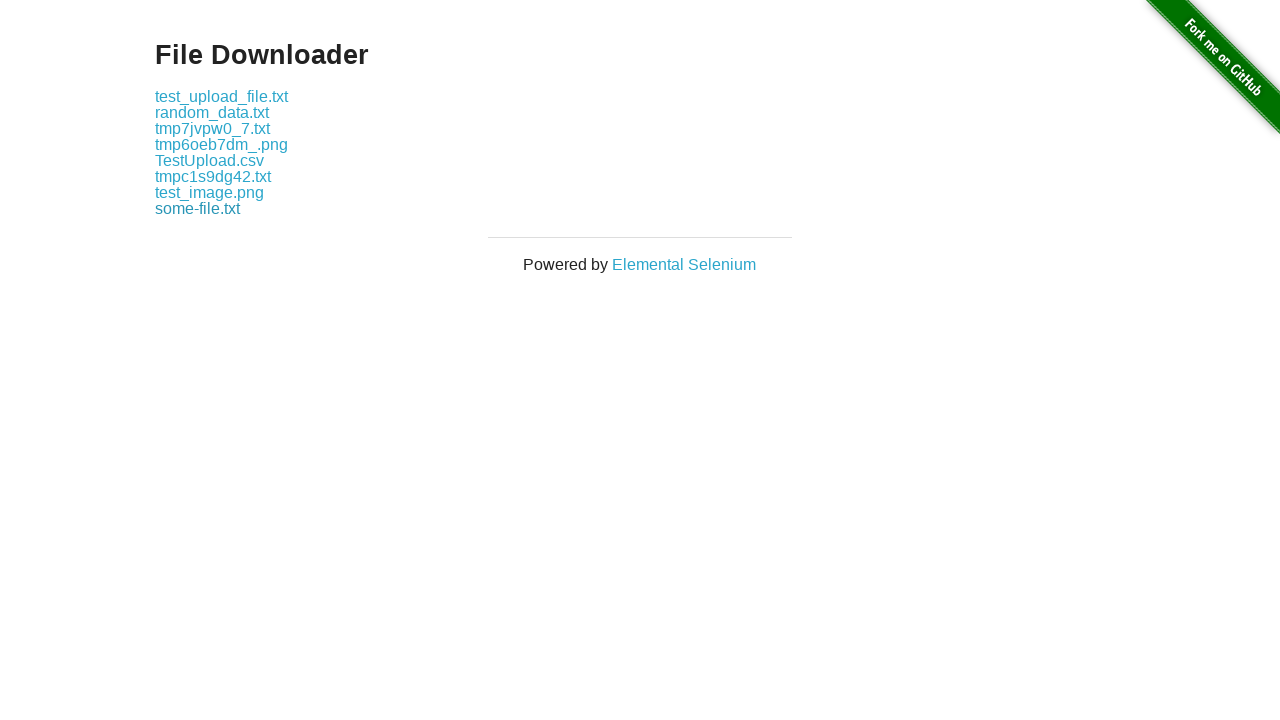

Verified that download path is not None - file download successful
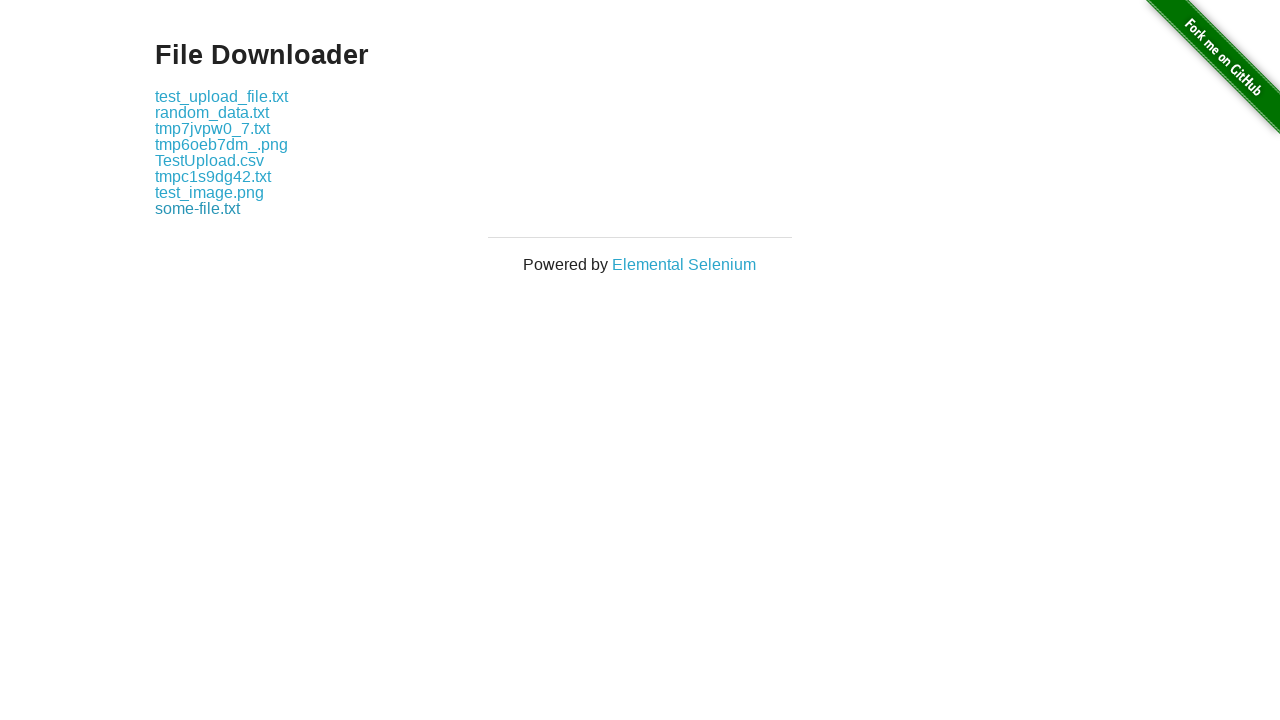

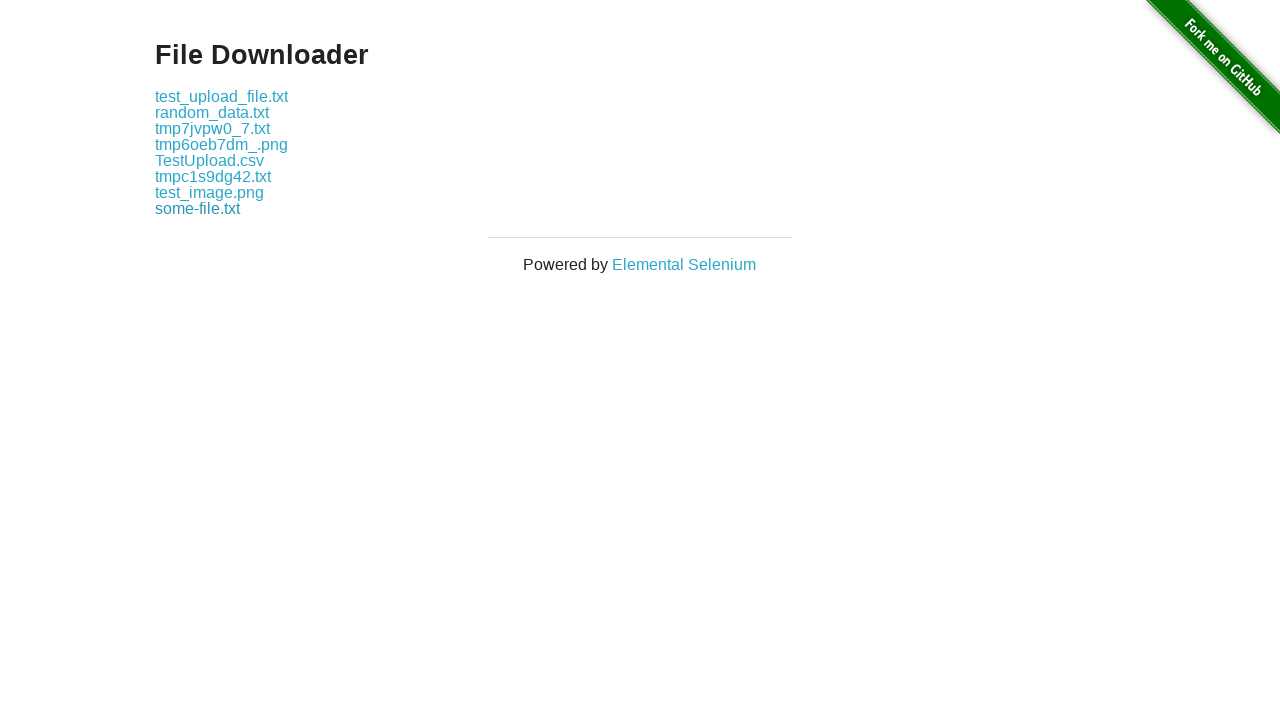